Tests RedBus website navigation including scrolling, opening career page in new window, navigating through career sections, and returning to parent window to access bus timetable

Starting URL: https://www.redbus.in/

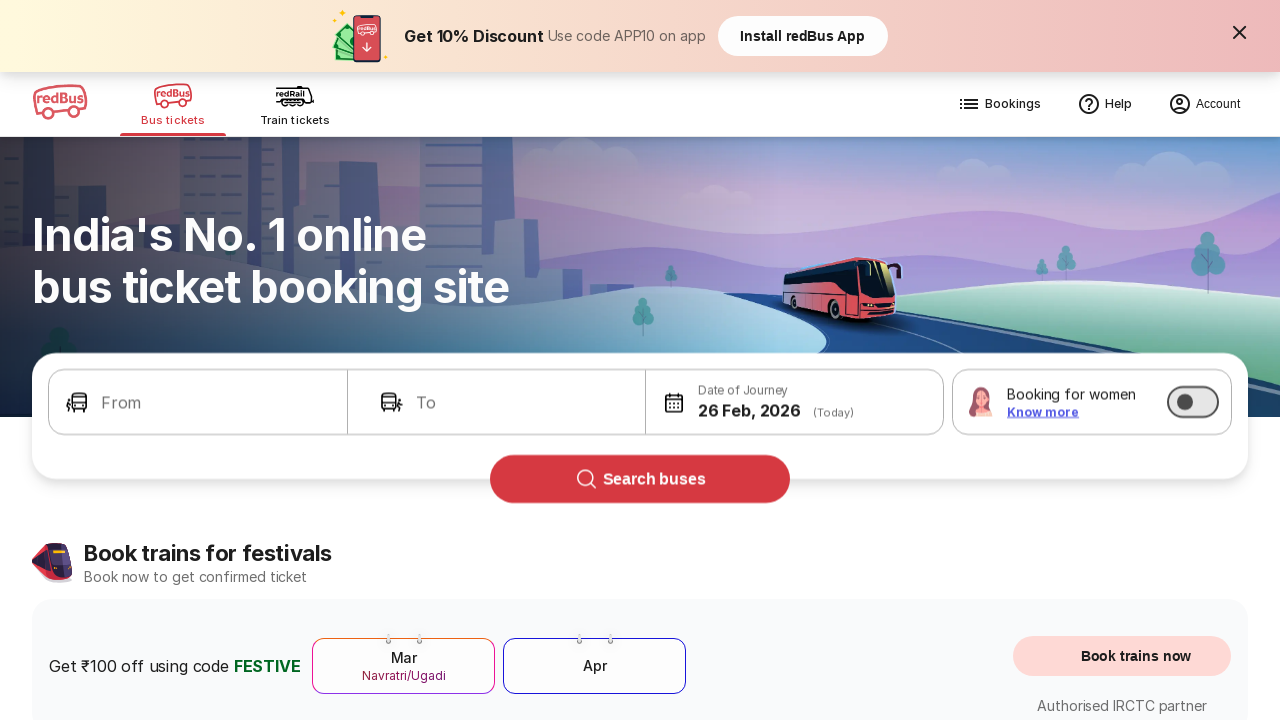

Scrolled to bottom of RedBus homepage
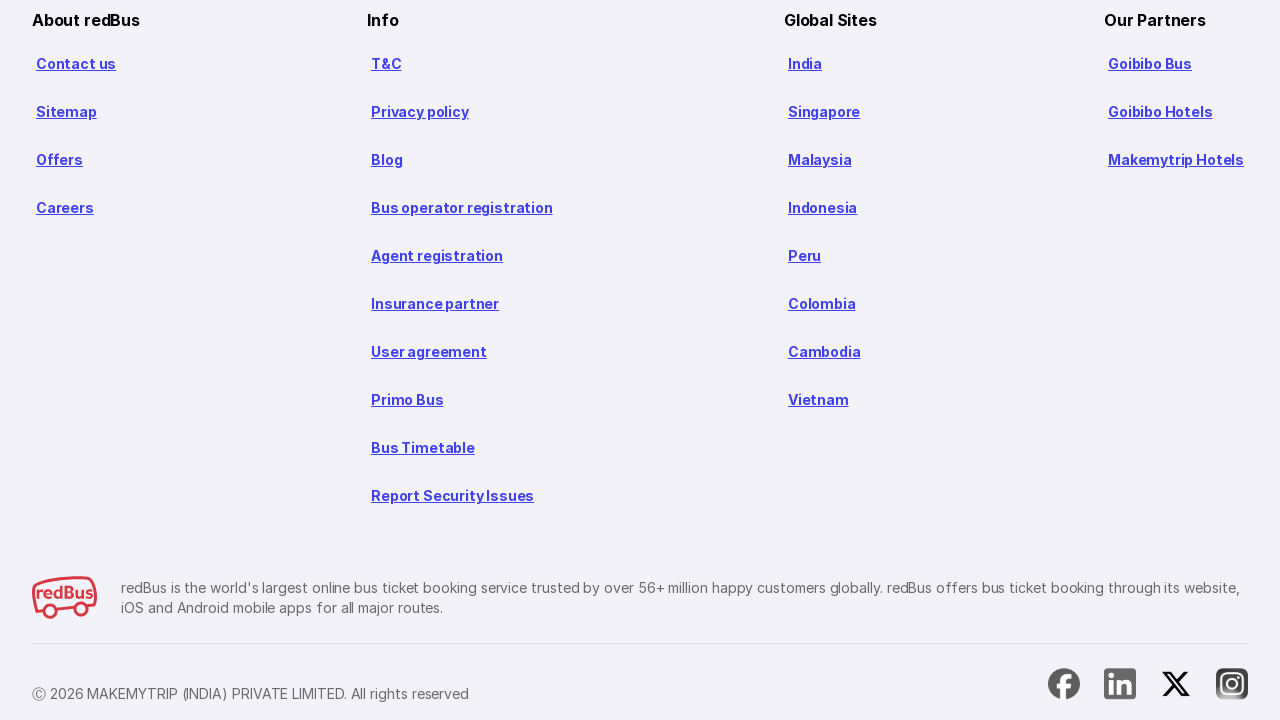

Clicked Careers link, opening new window at (65, 208) on xpath=//a[text()='Careers']
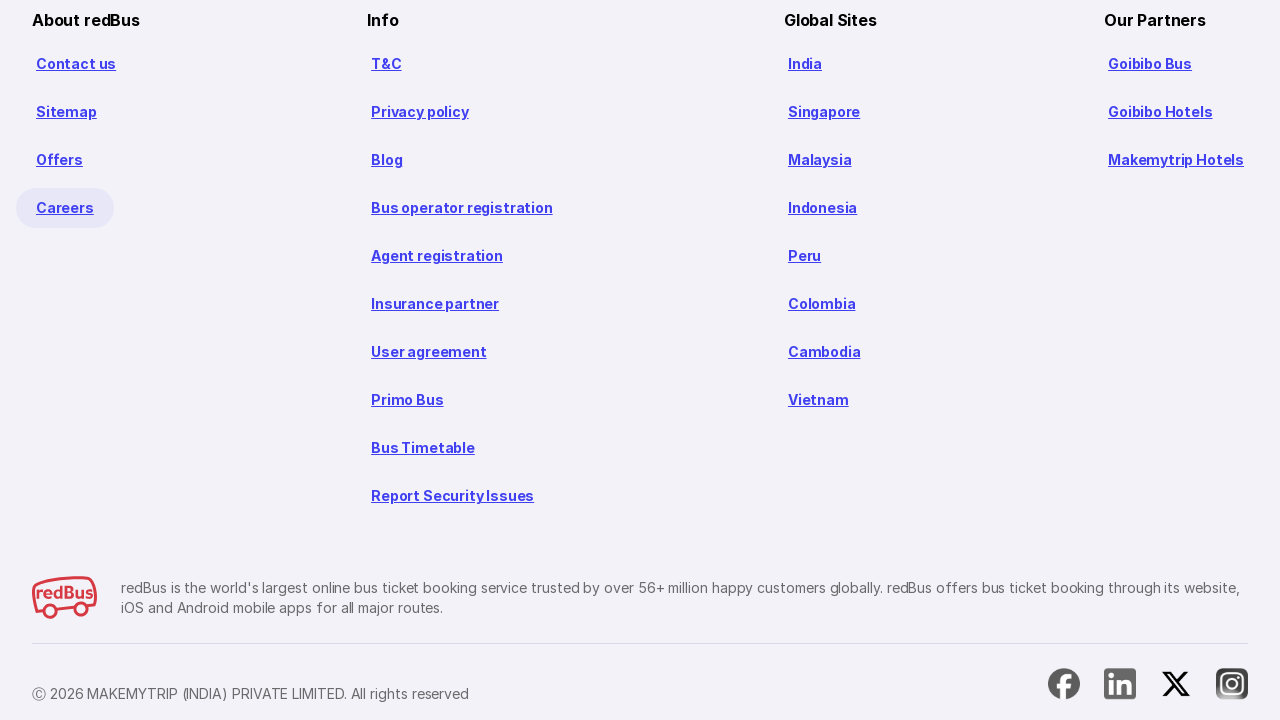

Careers page loaded in new window
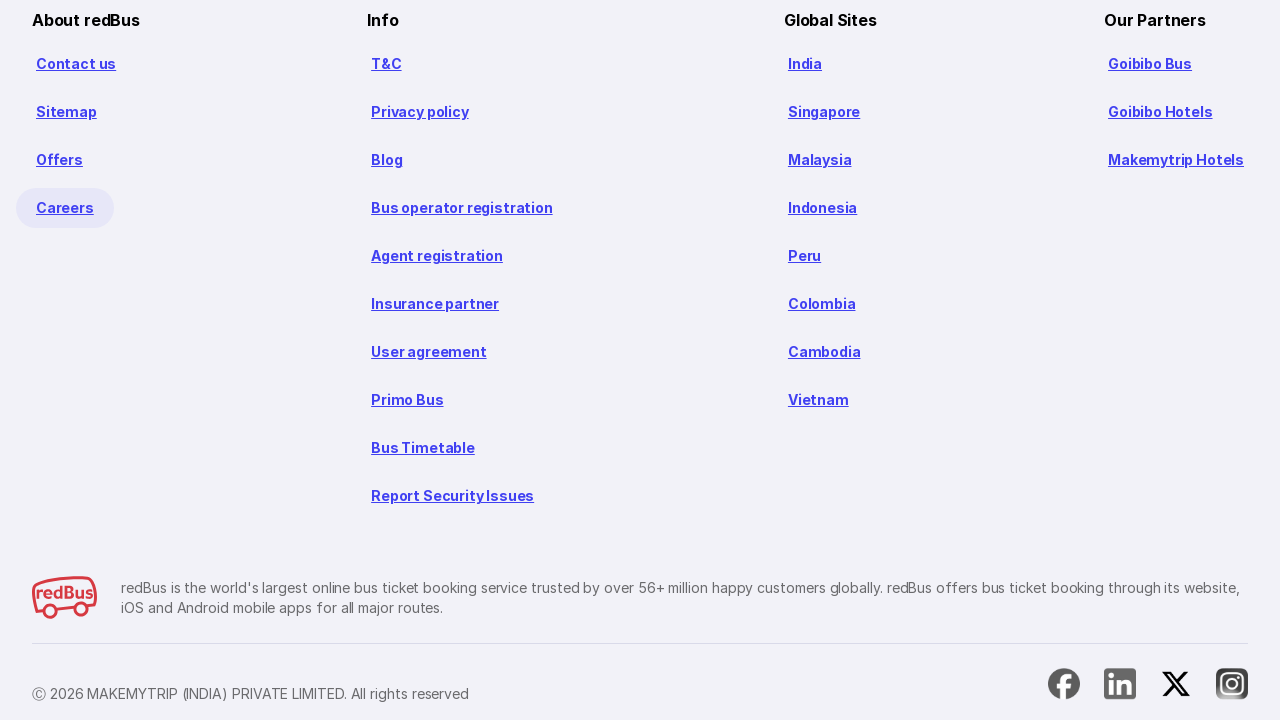

Clicked About Us link on careers page at (863, 29) on (//a[text()='About Us'])[1]
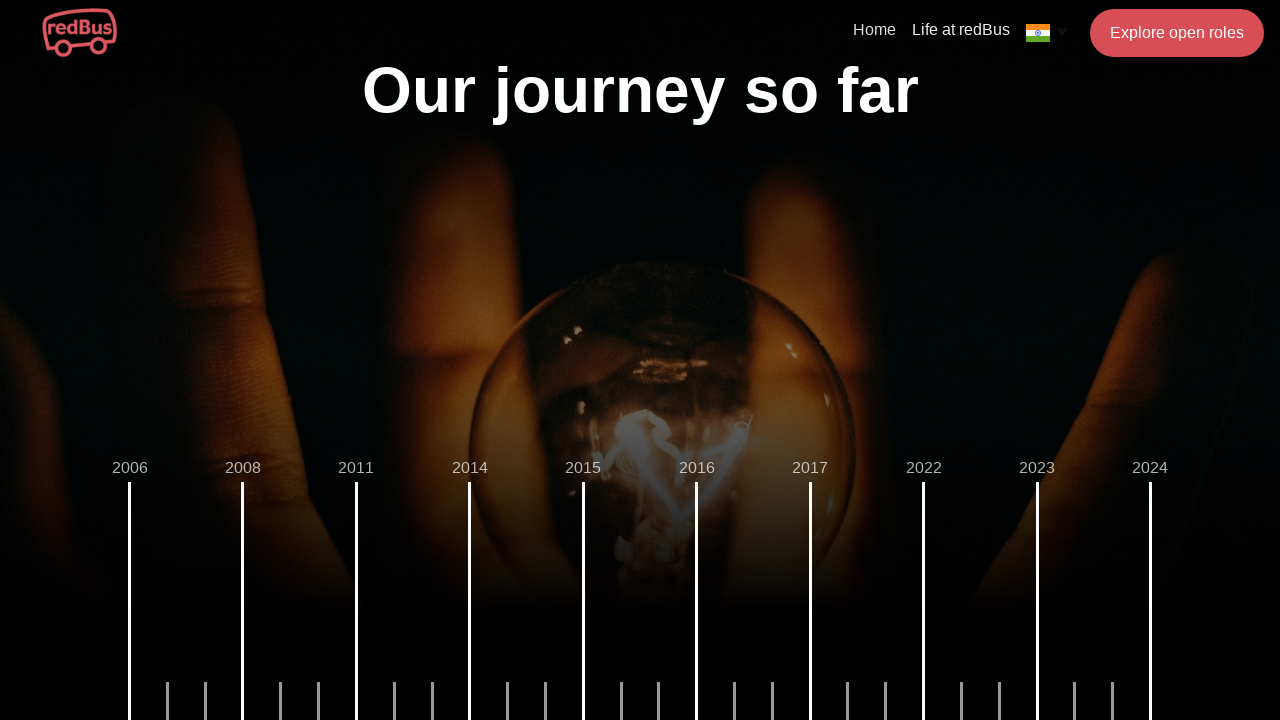

Clicked Life at redBus link on careers page at (961, 29) on (//a[text()='Life at redBus'])[1]
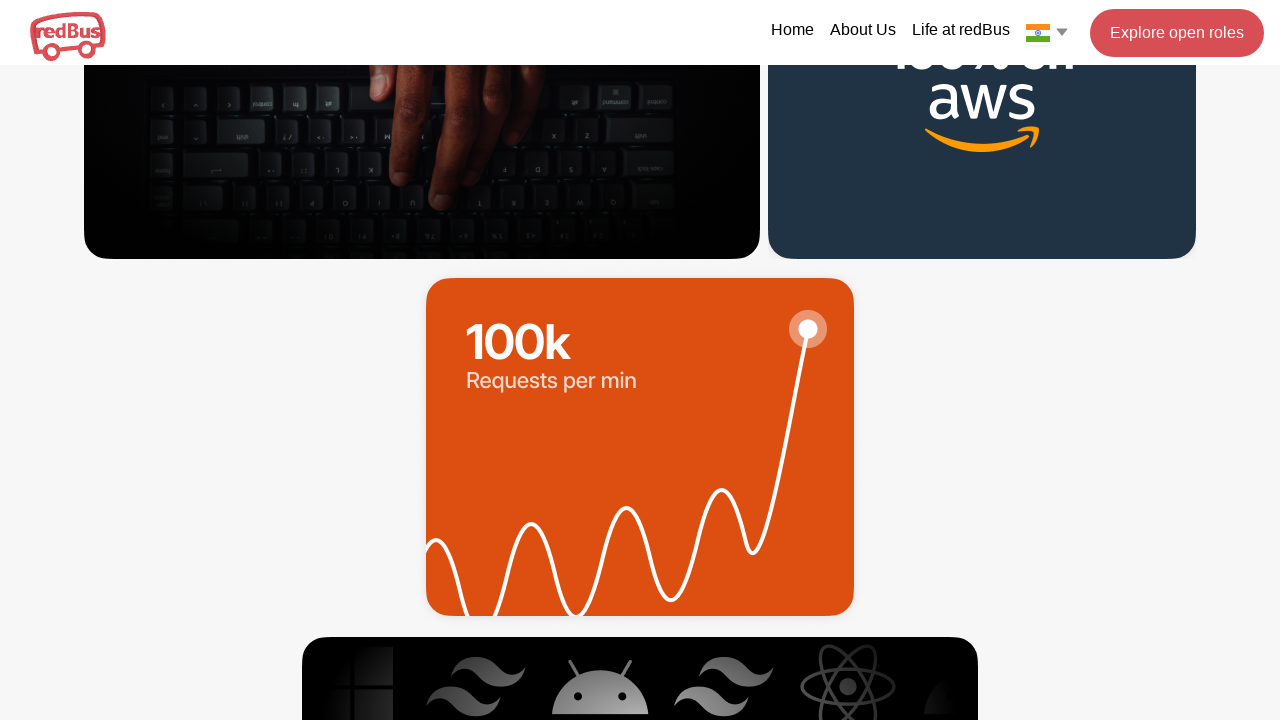

Returned to parent window and clicked Bus Timetable link at (423, 448) on xpath=//a[text()='Bus Timetable']
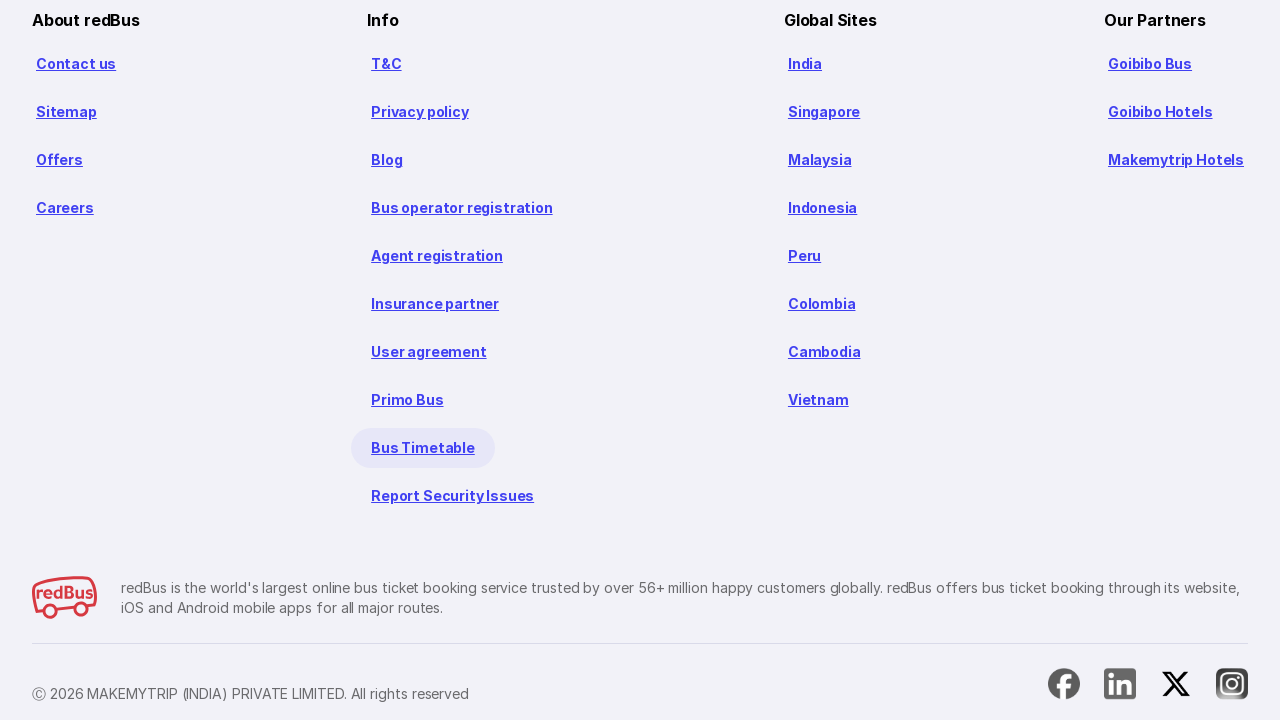

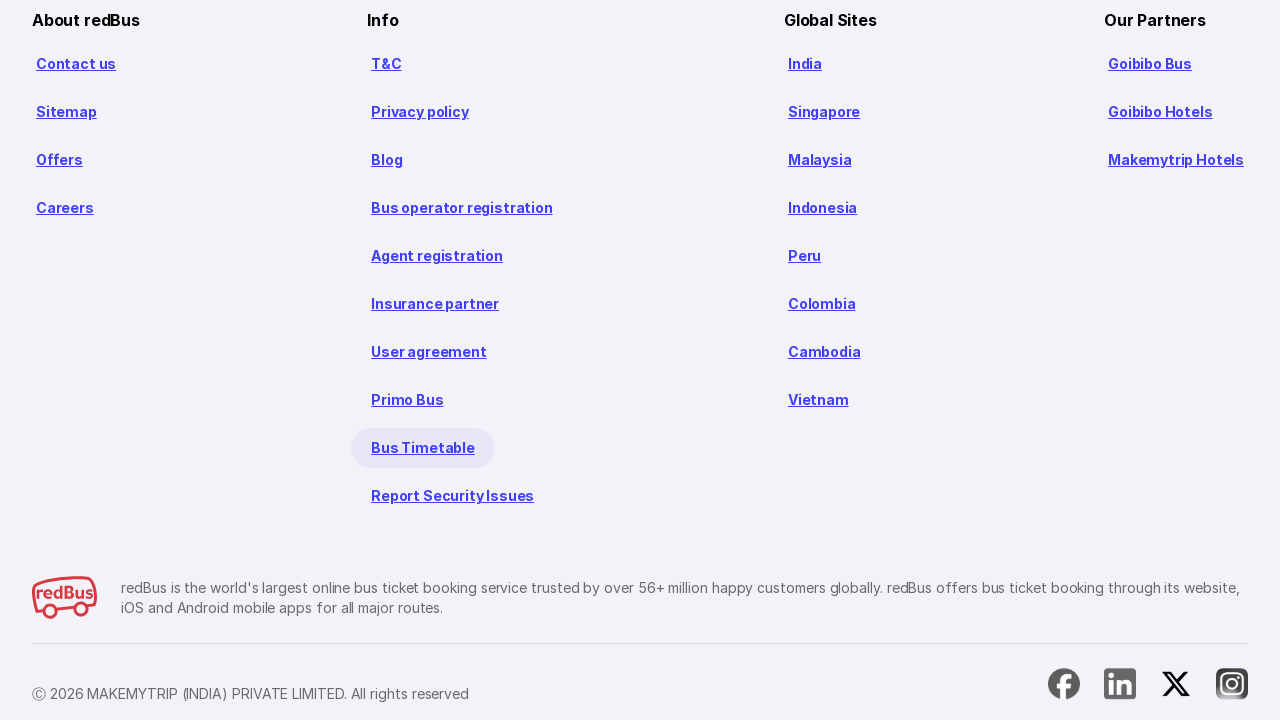